Navigates to the Rahul Shetty Academy Automation Practice page and verifies that footer navigation links are present on the page.

Starting URL: https://www.rahulshettyacademy.com/AutomationPractice/

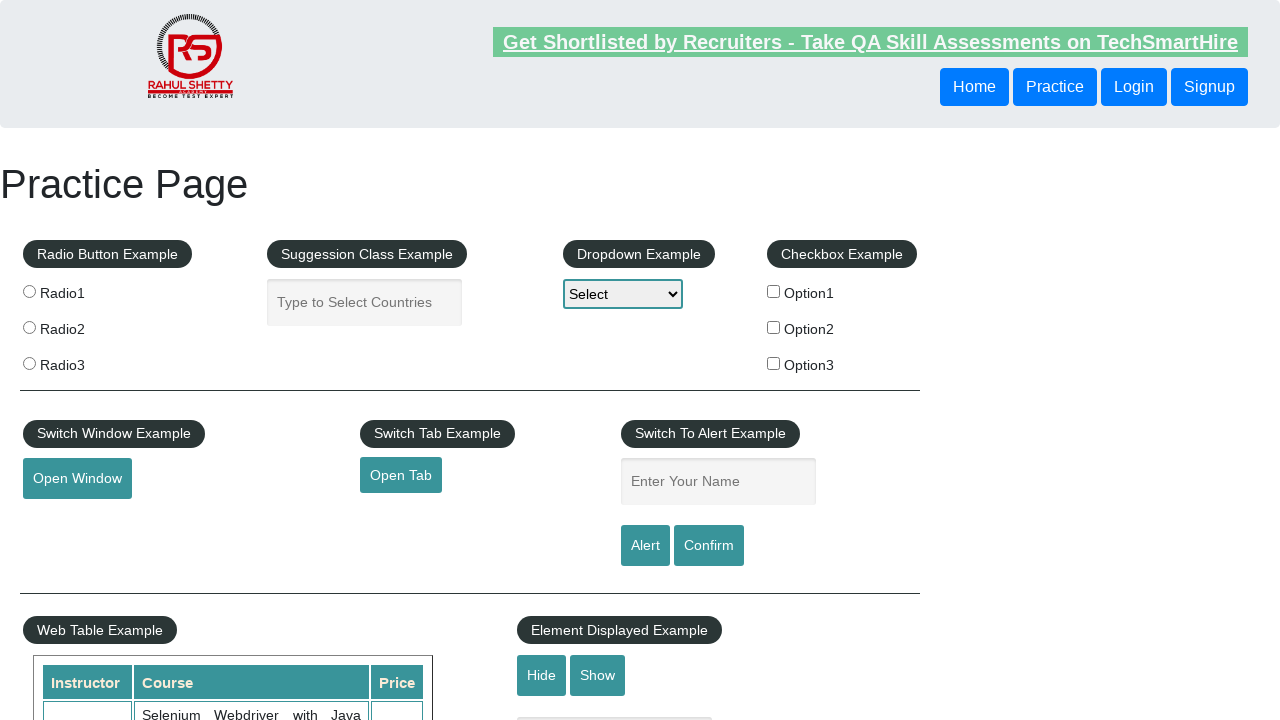

Waited for footer links to load (li.gf-li a selector)
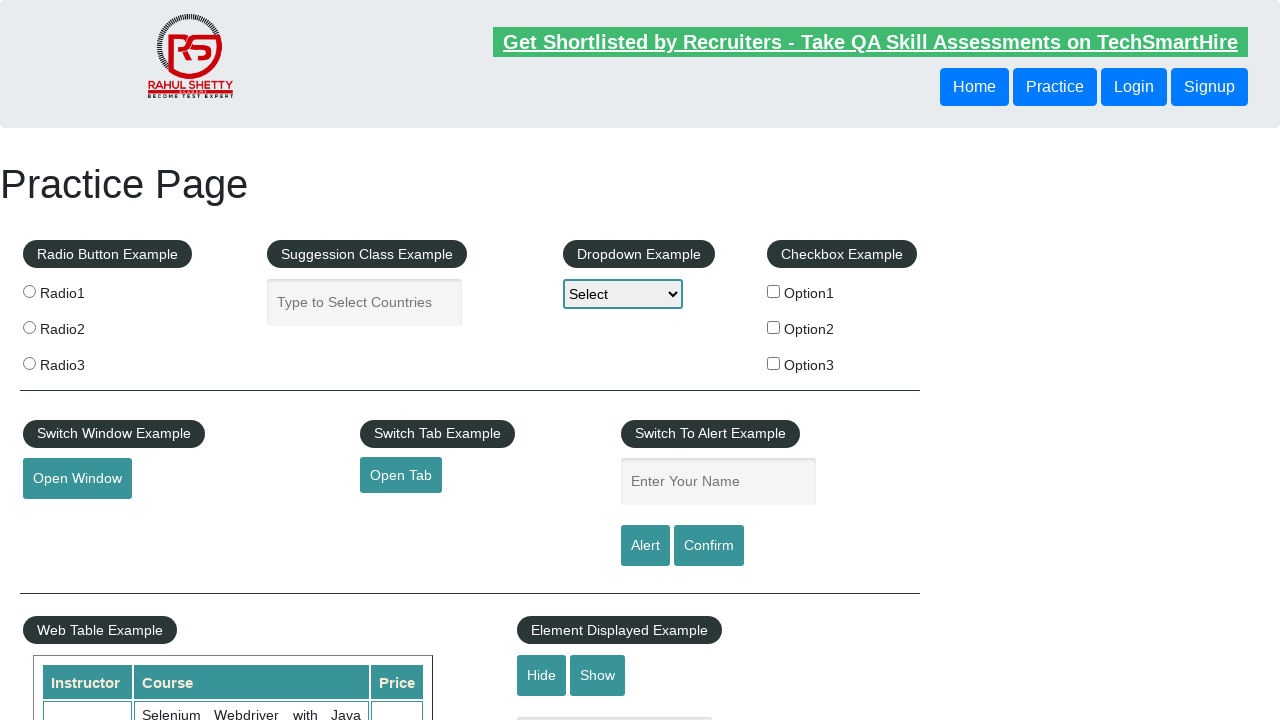

Located all footer links on the page
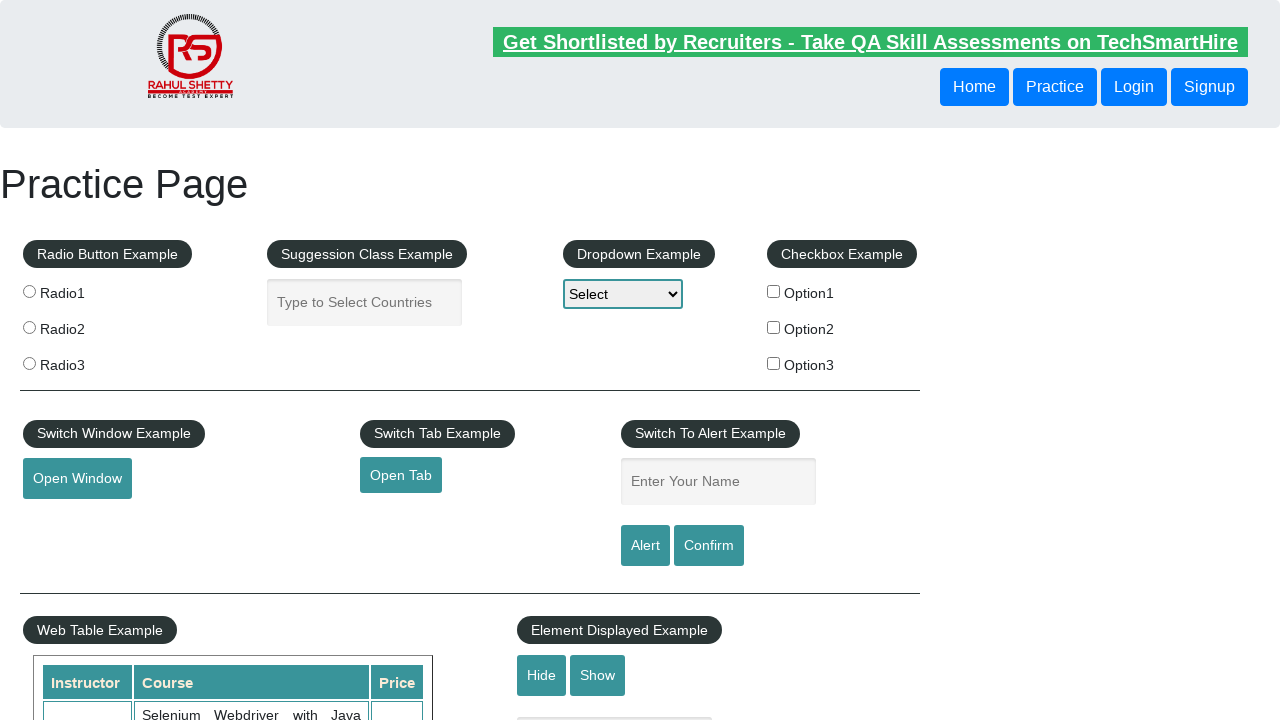

Verified that footer links are present on the page (soft assertion passed)
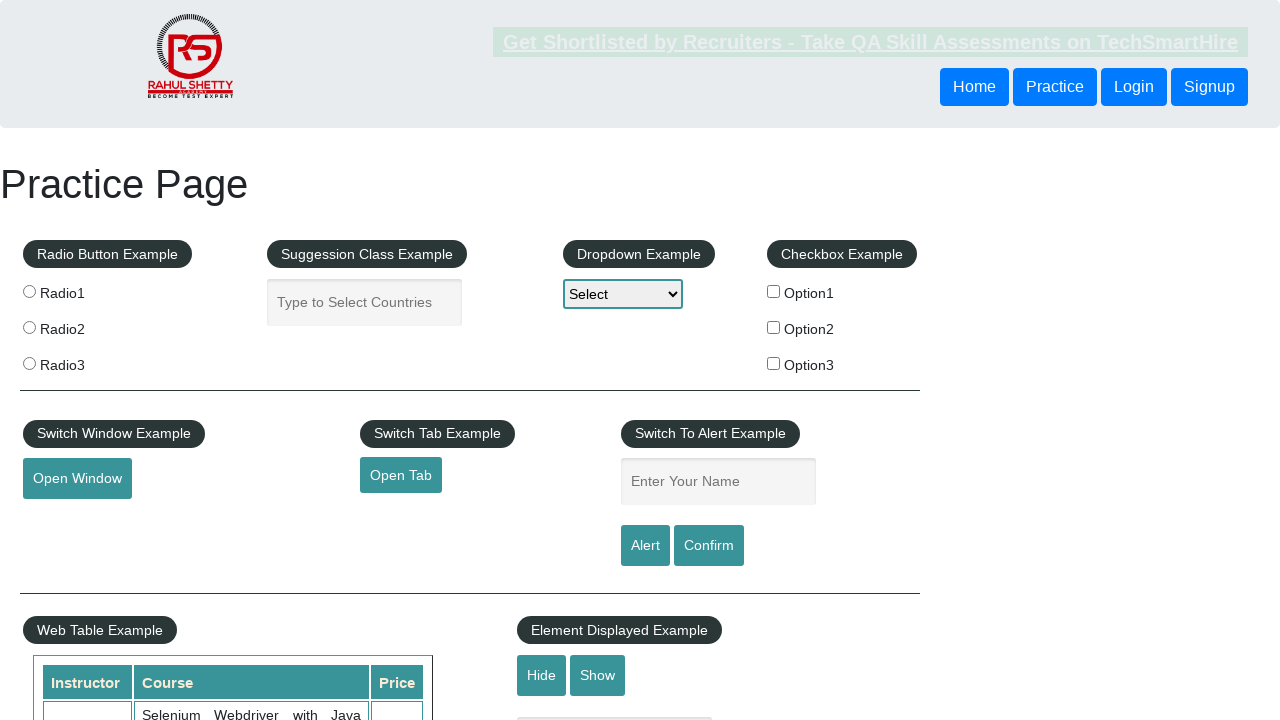

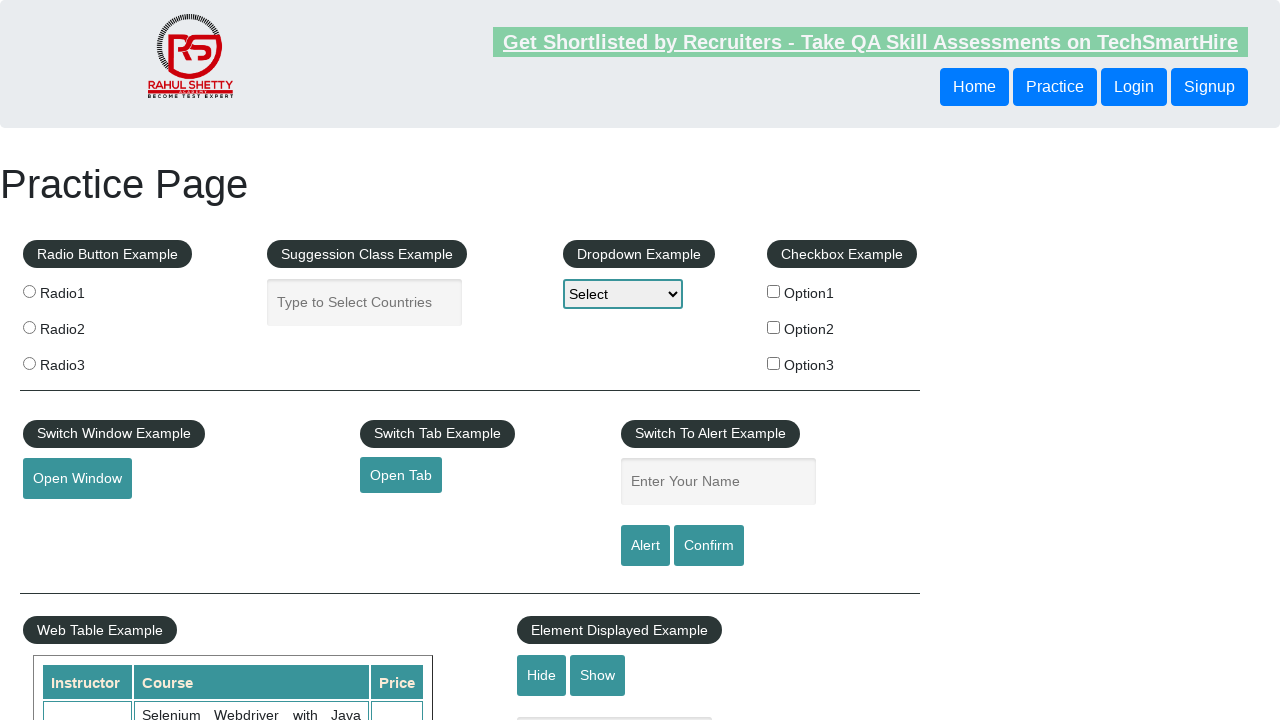